Tests that the button texts on the Disappearing Elements page match expected values

Starting URL: https://the-internet.herokuapp.com/

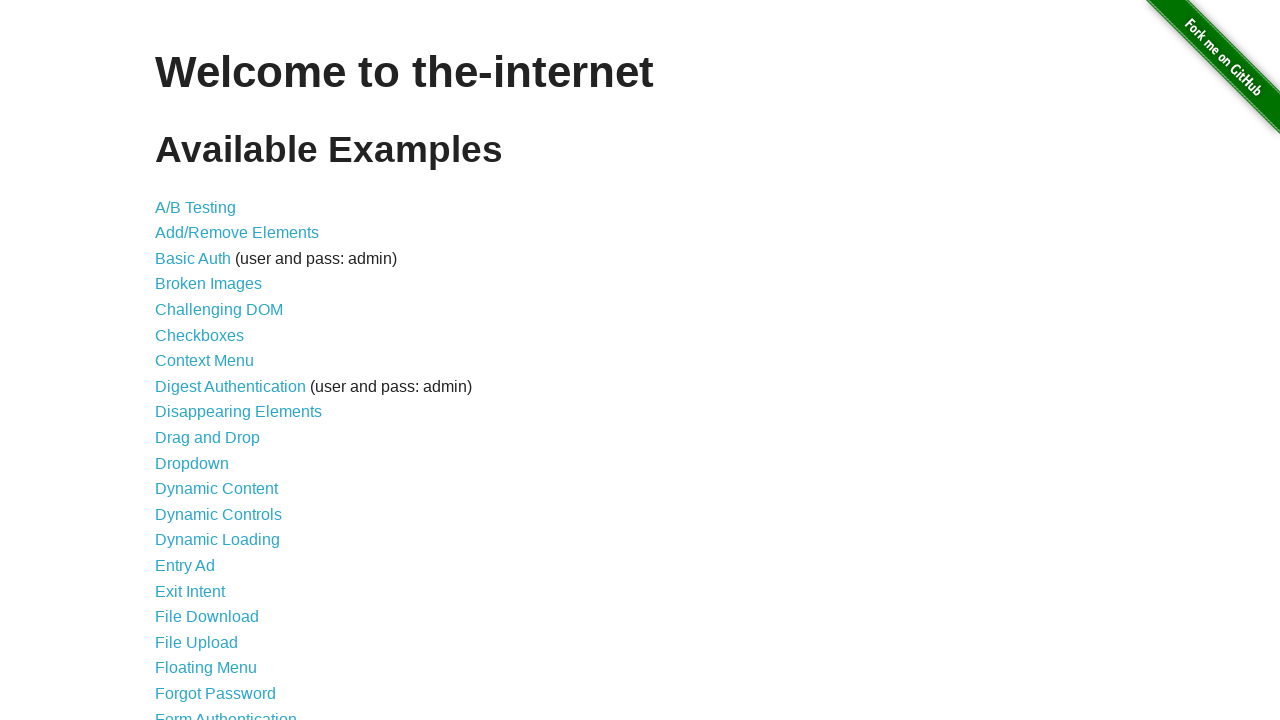

Waited for h1 element to load on the-internet.herokuapp.com
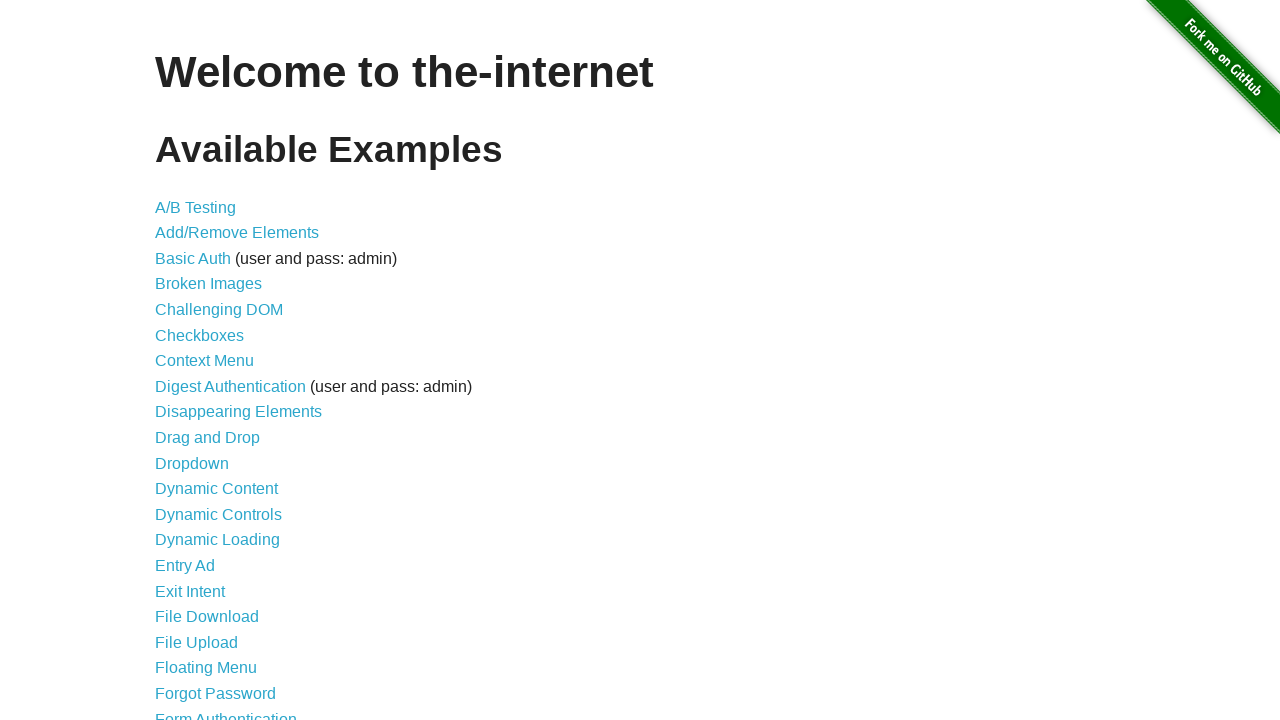

Clicked on Disappearing Elements link at (238, 412) on xpath=/html/body/div[2]/div/ul/li[9]/a
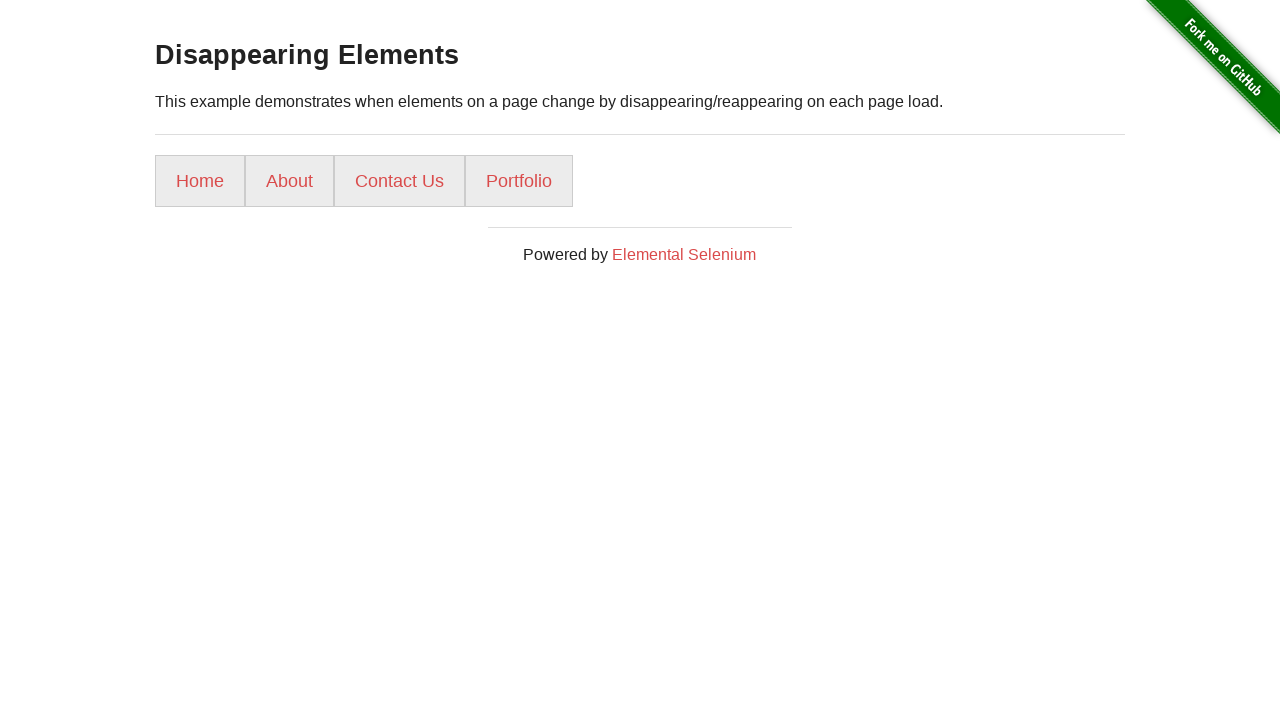

Retrieved all list items from the page
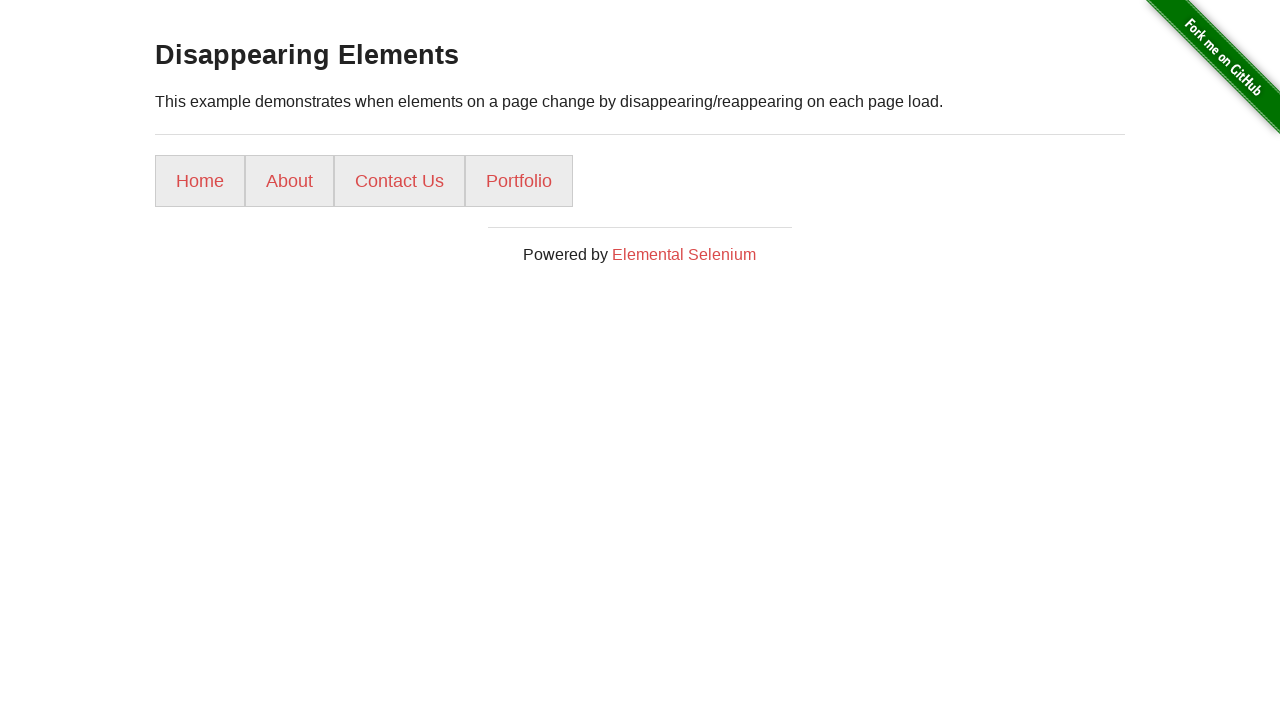

Verified button 1 text matches expected value 'Home'
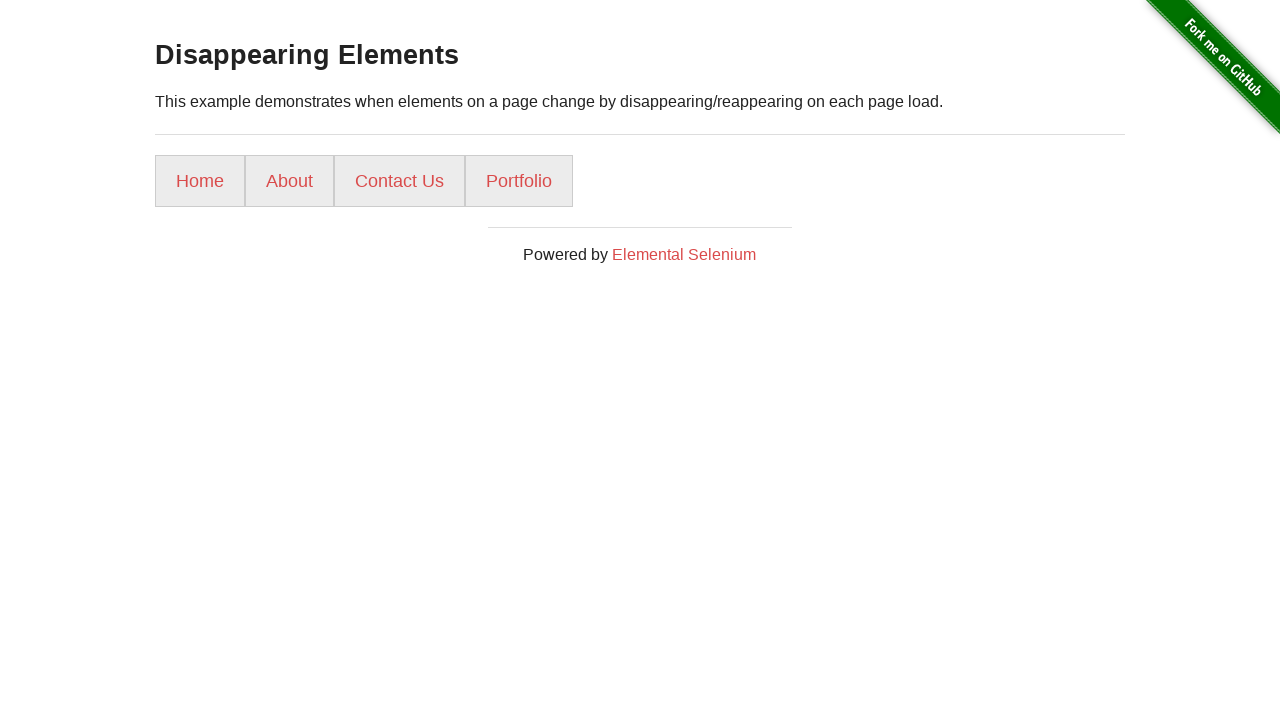

Verified button 2 text matches expected value 'About'
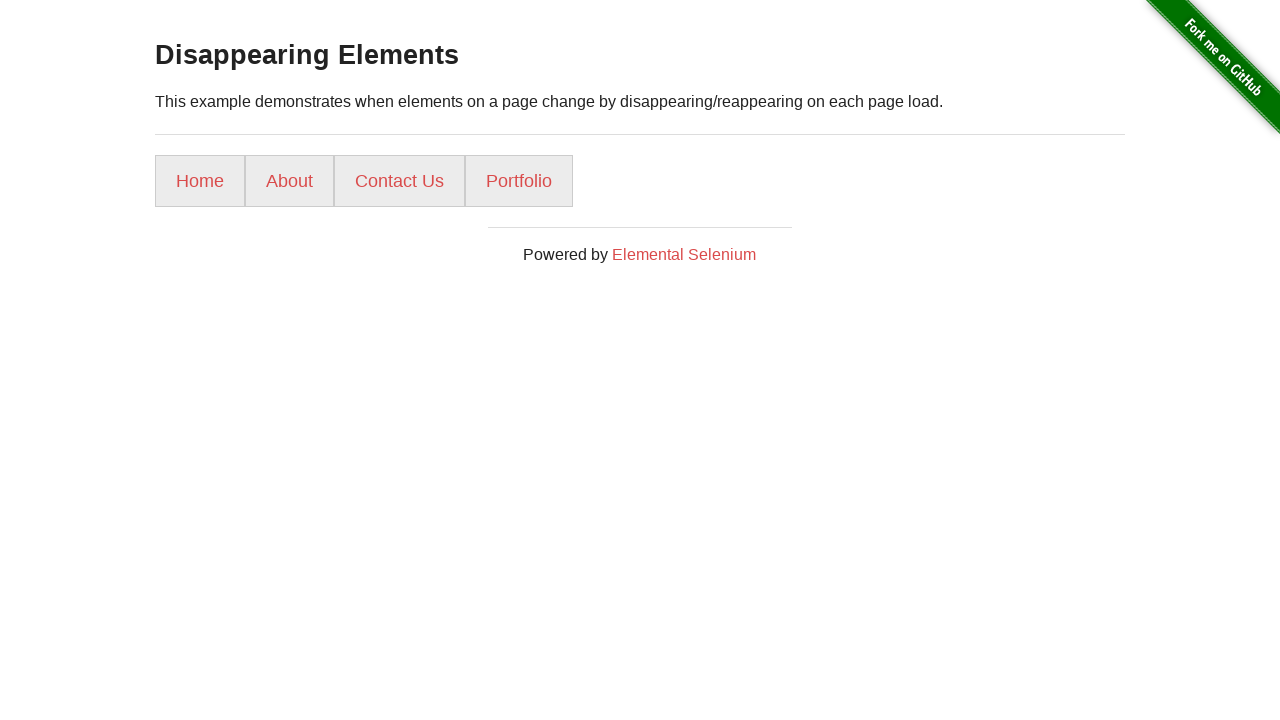

Verified button 3 text matches expected value 'Contact Us'
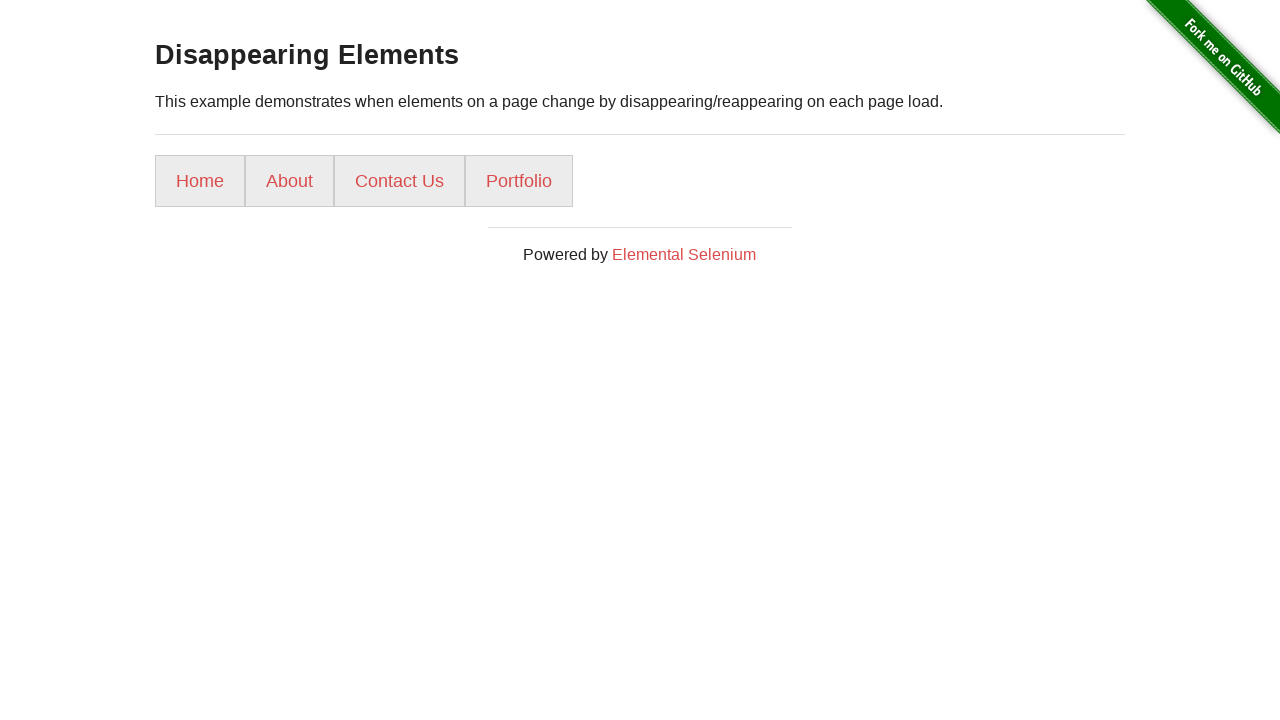

Verified button 4 text matches expected value 'Portfolio'
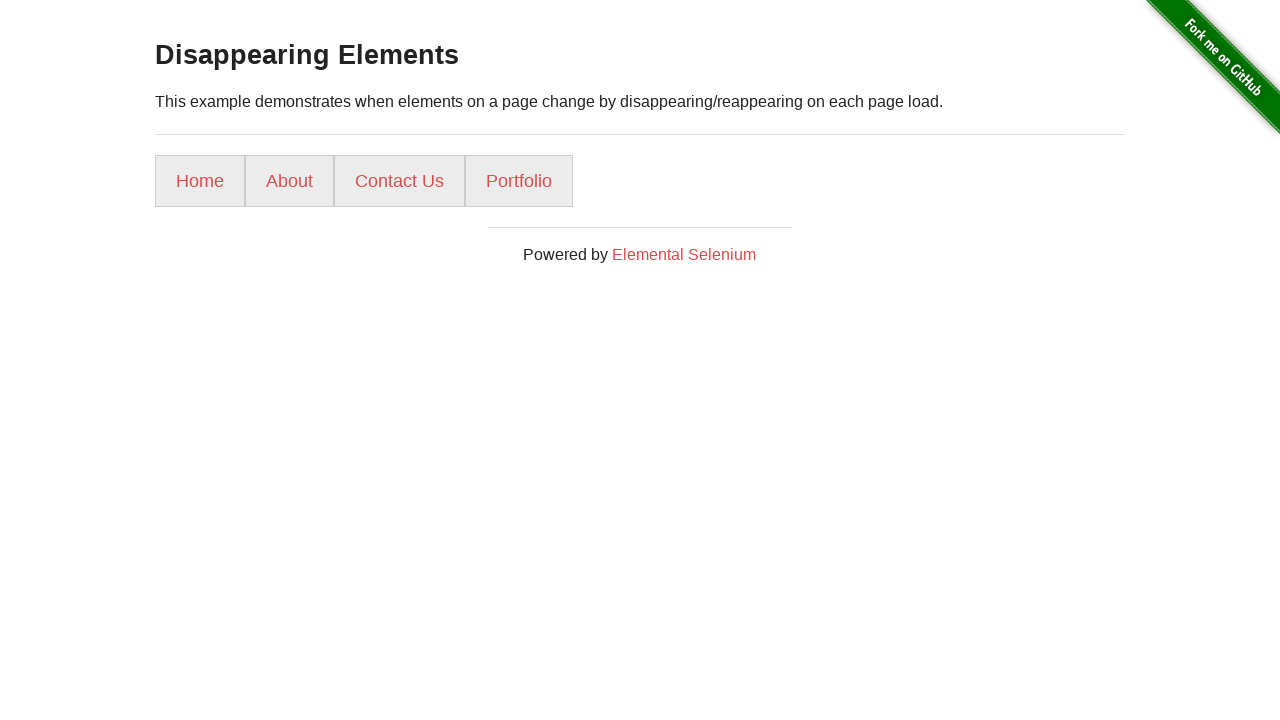

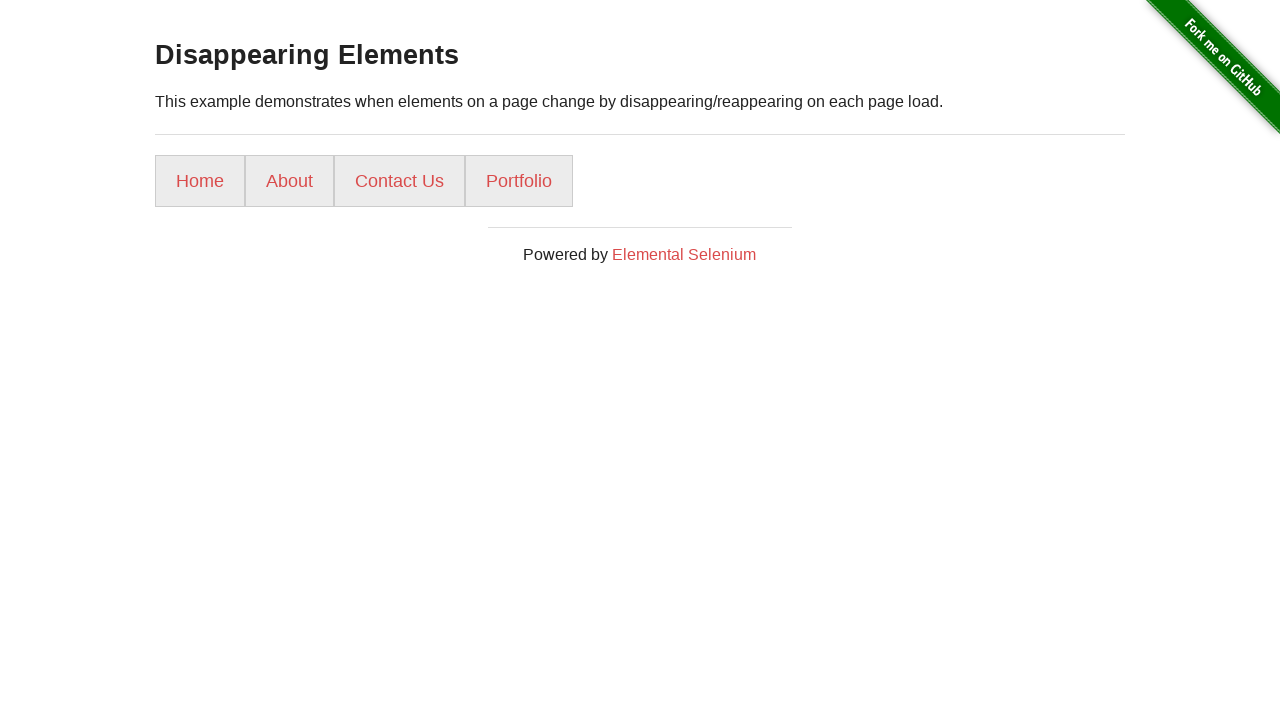